Navigates to DemoBlaze homepage and verifies that product devices are displayed in the catalog

Starting URL: https://www.demoblaze.com/

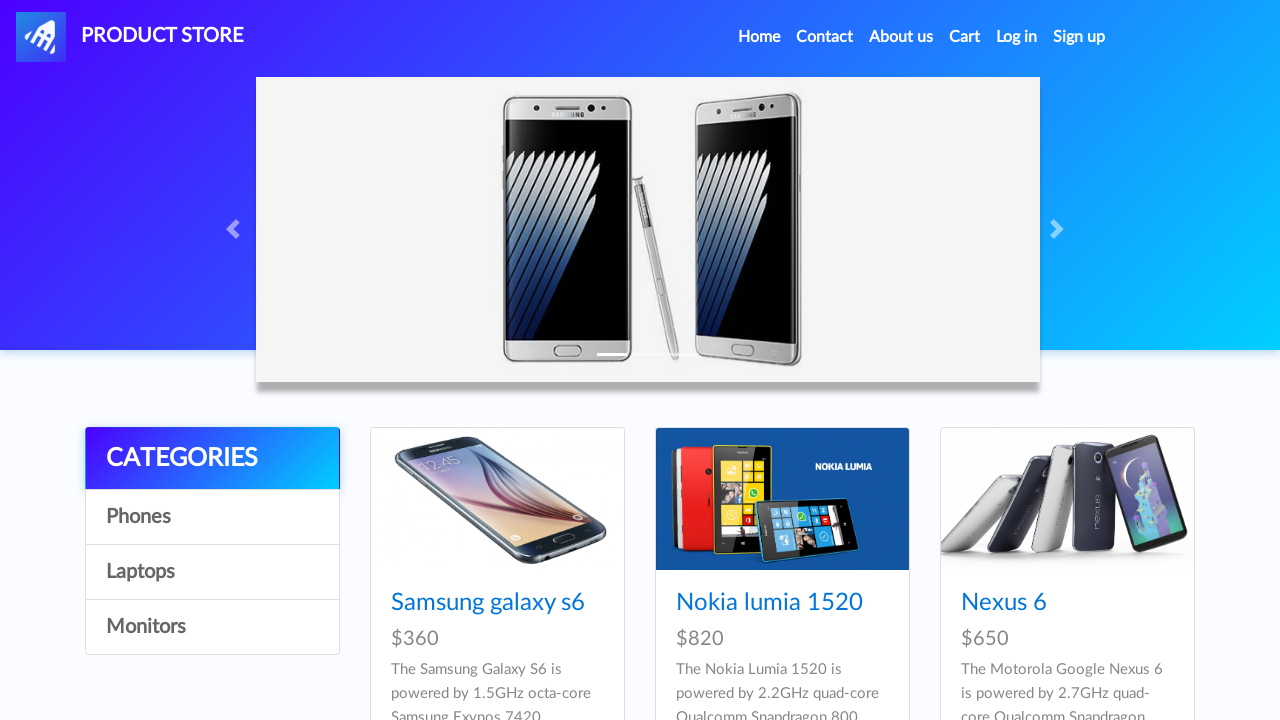

Navigated to DemoBlaze homepage
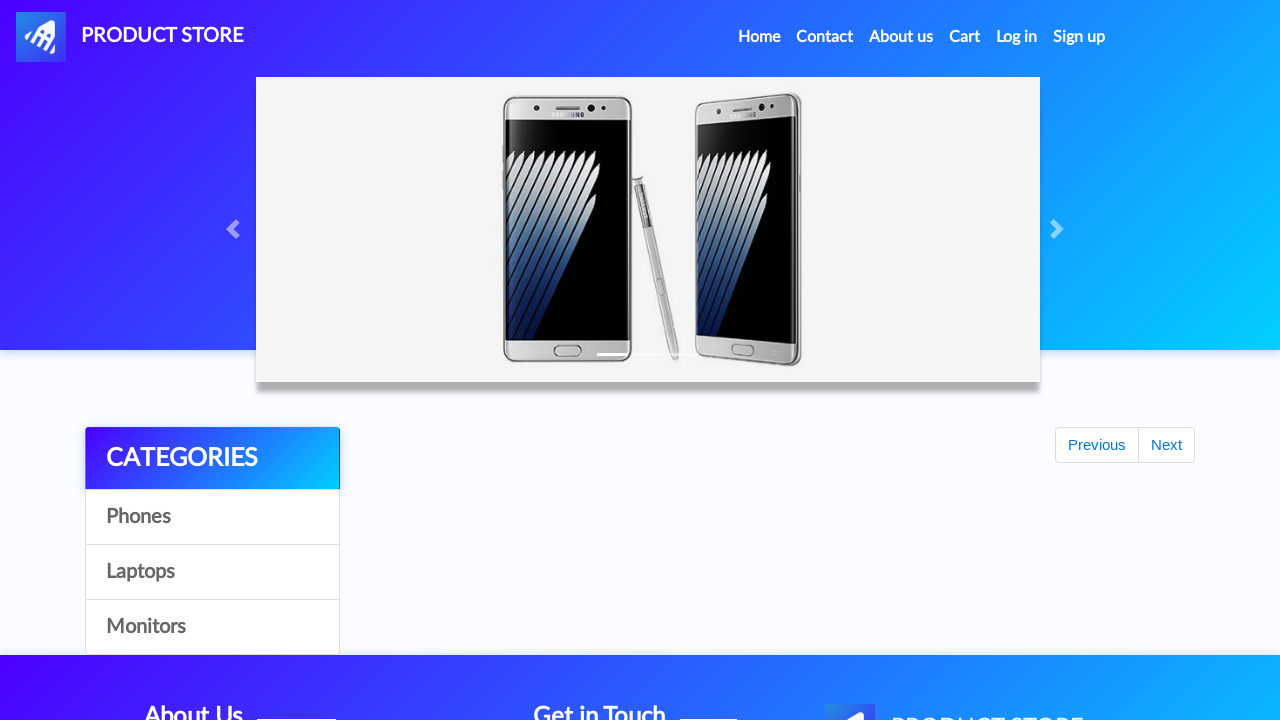

Product devices loaded in catalog
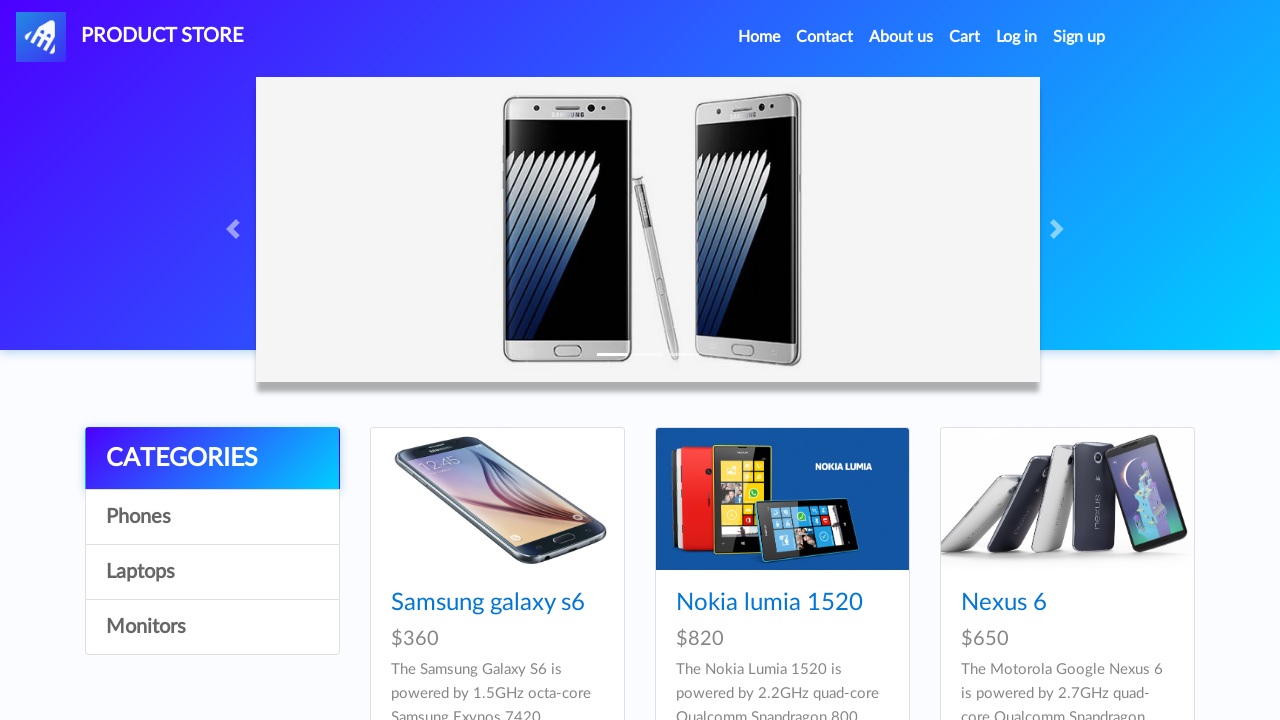

Verified 9 product devices are displayed in the catalog
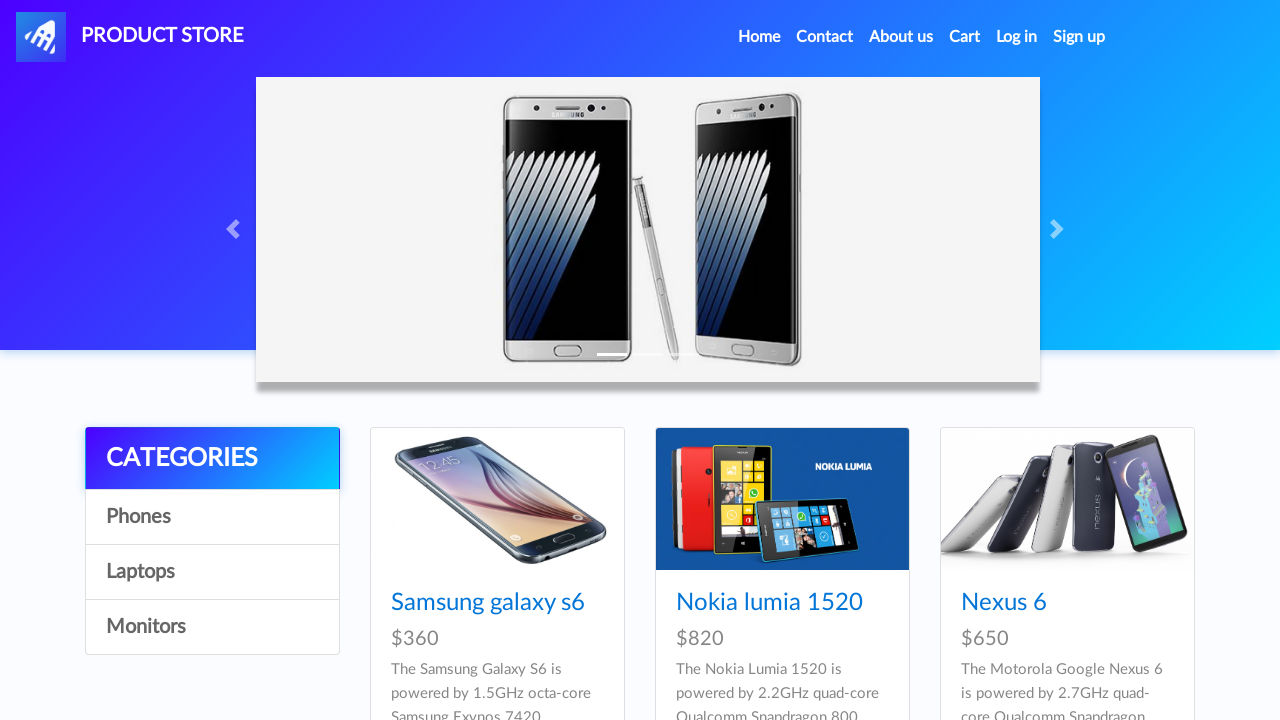

Assertion passed: at least one device is present on the page
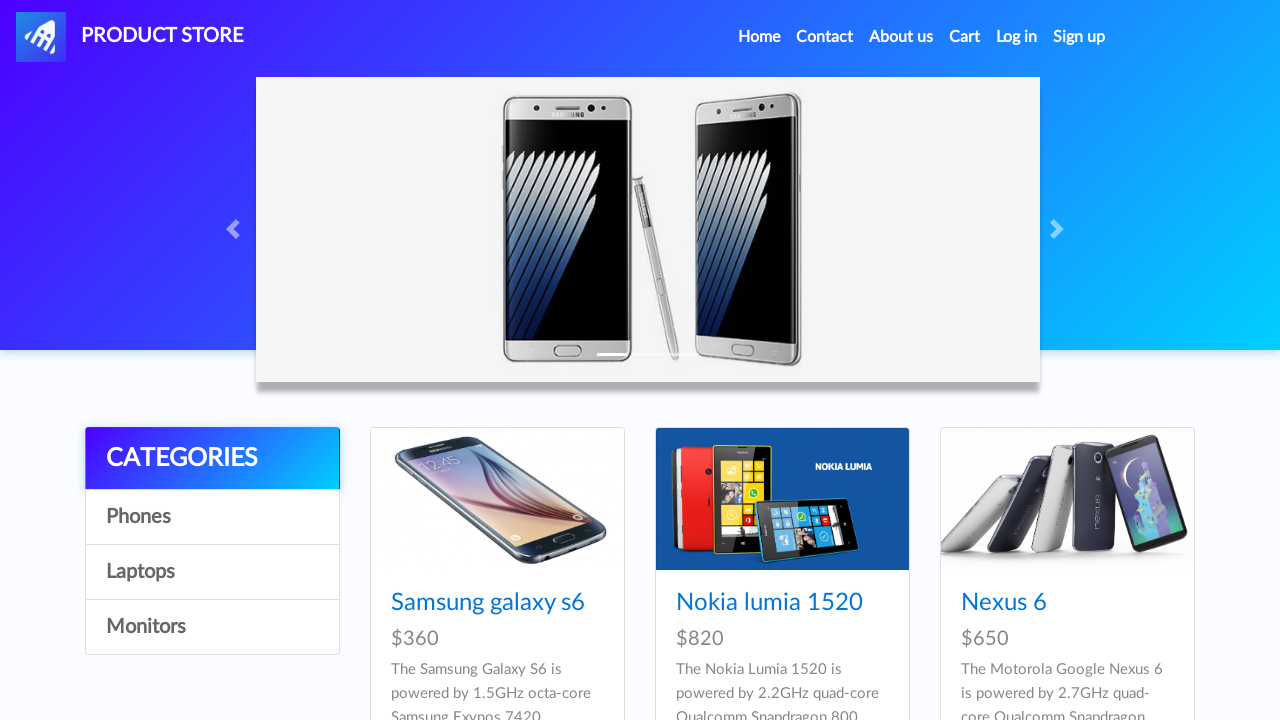

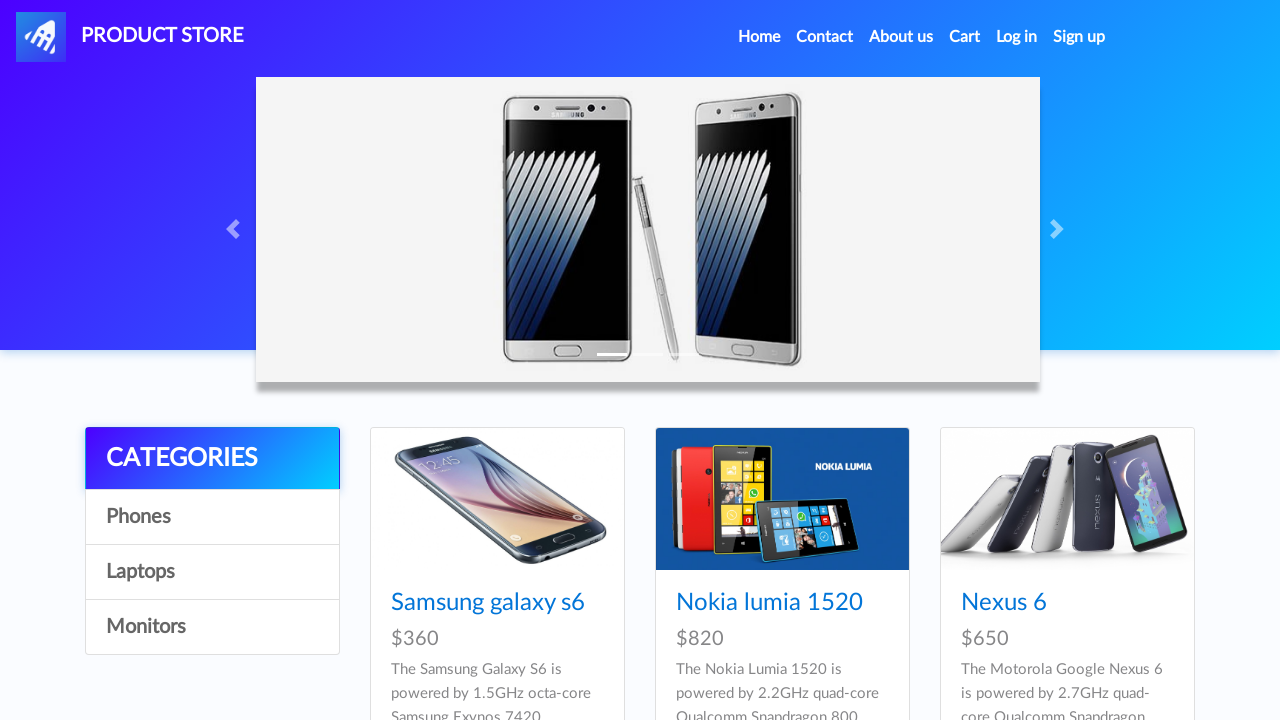